Tests confirm popup functionality by triggering a confirm dialog, accepting it, and verifying the result text

Starting URL: http://demo.automationtesting.in/Alerts.html

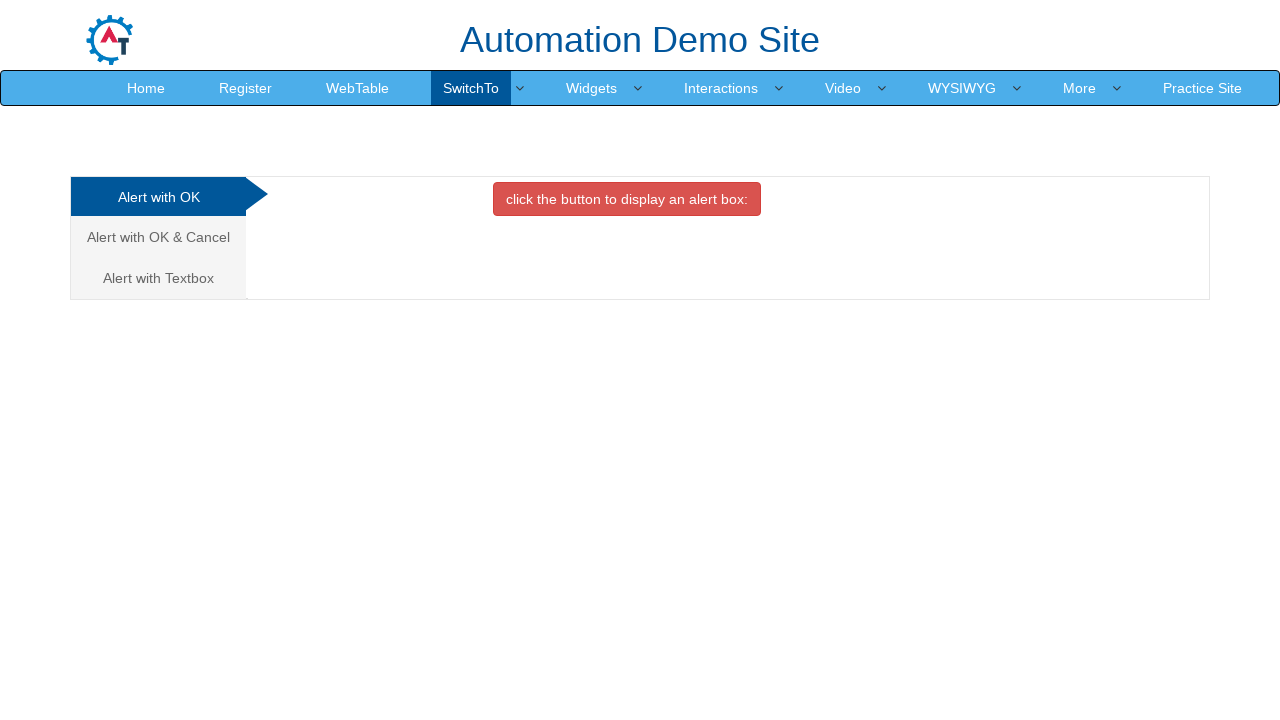

Clicked on the confirm alerts tab at (158, 237) on xpath=//button[contains(text(),'button')]//preceding::a[2]
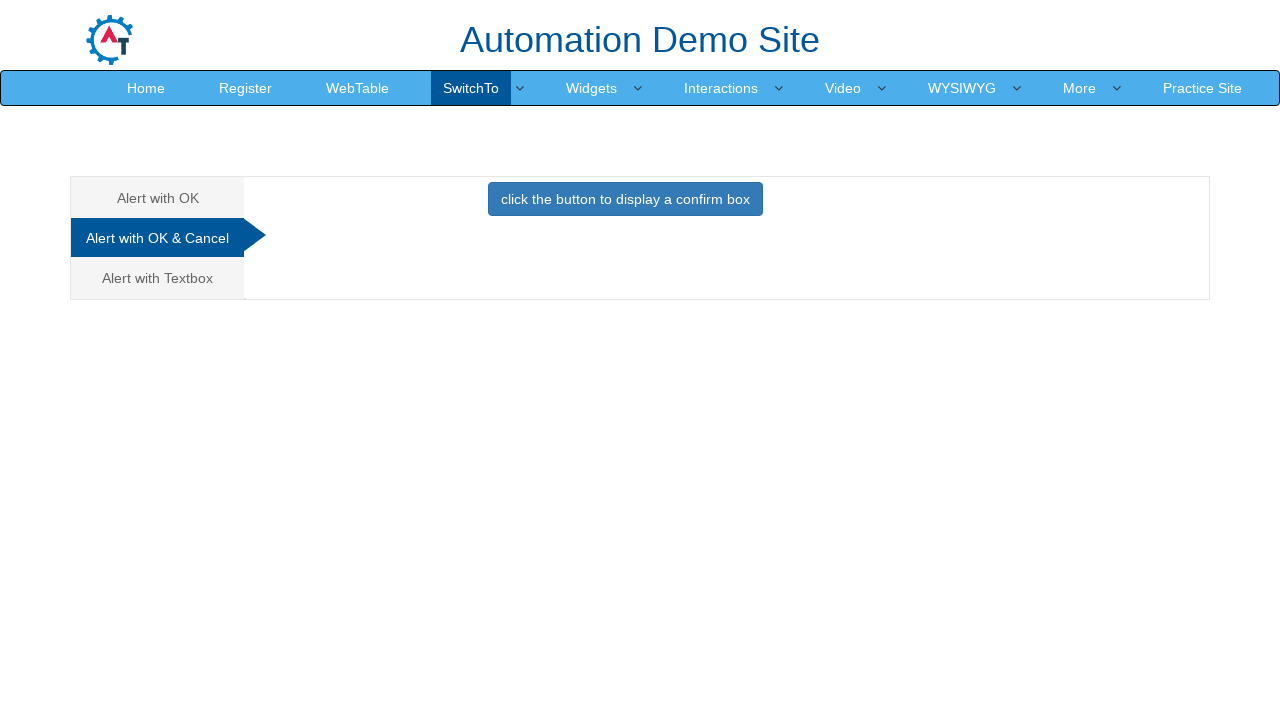

Clicked button to trigger confirm dialog at (625, 199) on xpath=//button[contains(text(),'confirm')]
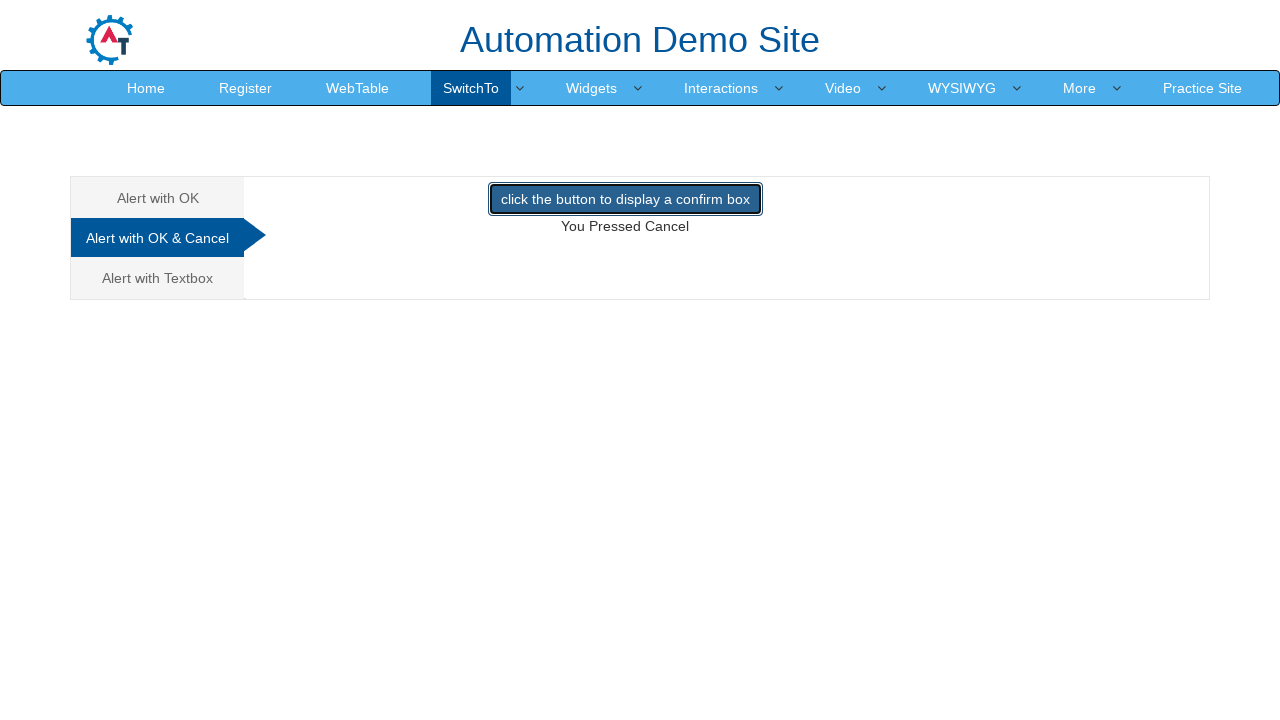

Set up dialog handler to accept confirm dialog
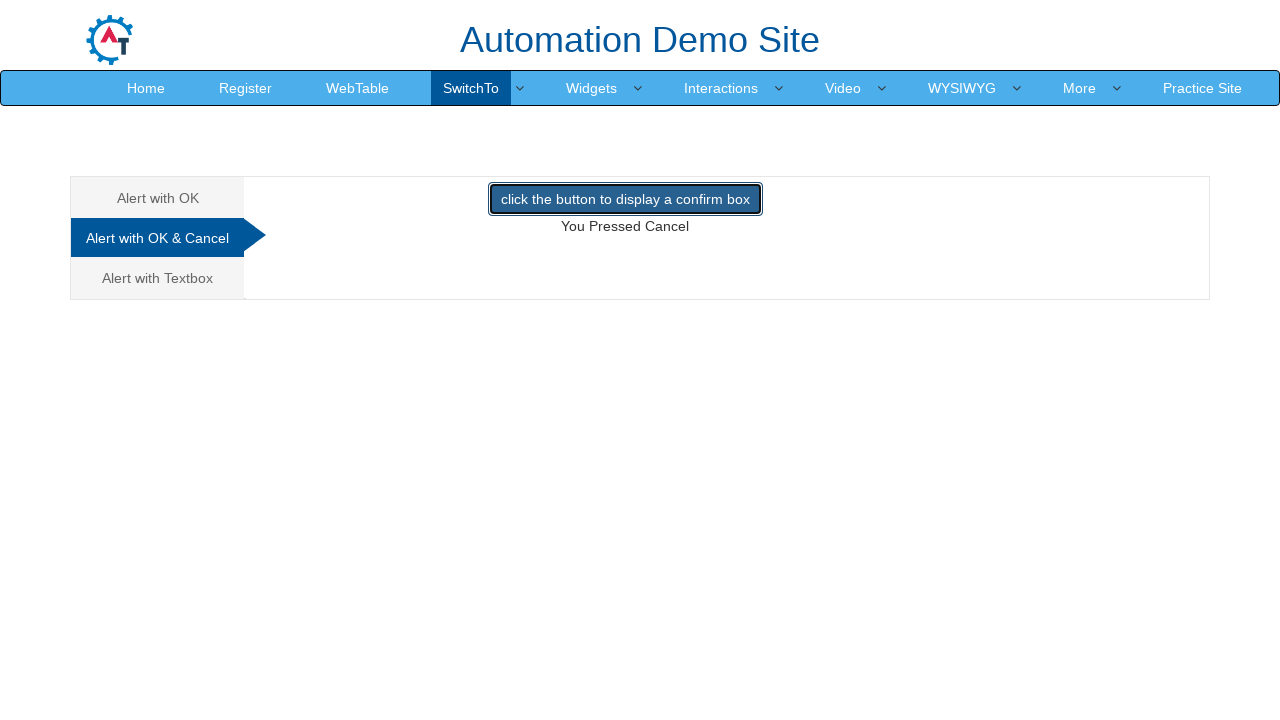

Result text element appeared
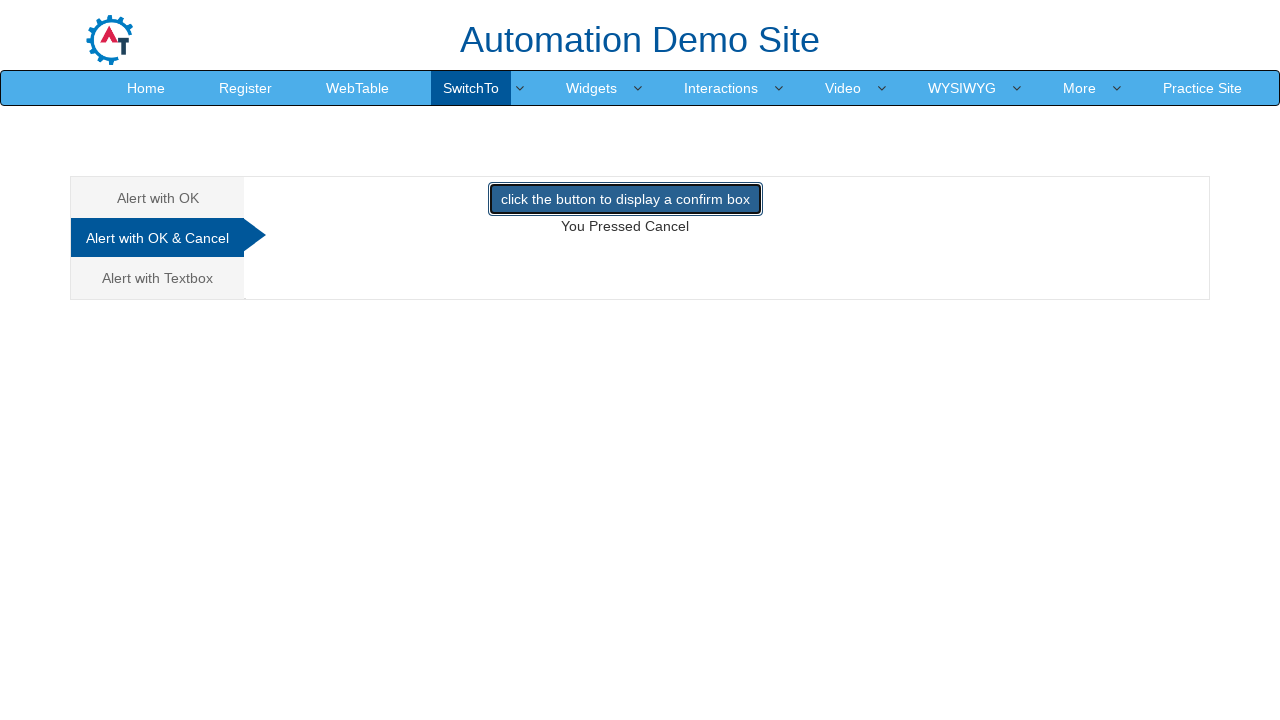

Verified result text is displayed: 'You Pressed Cancel'
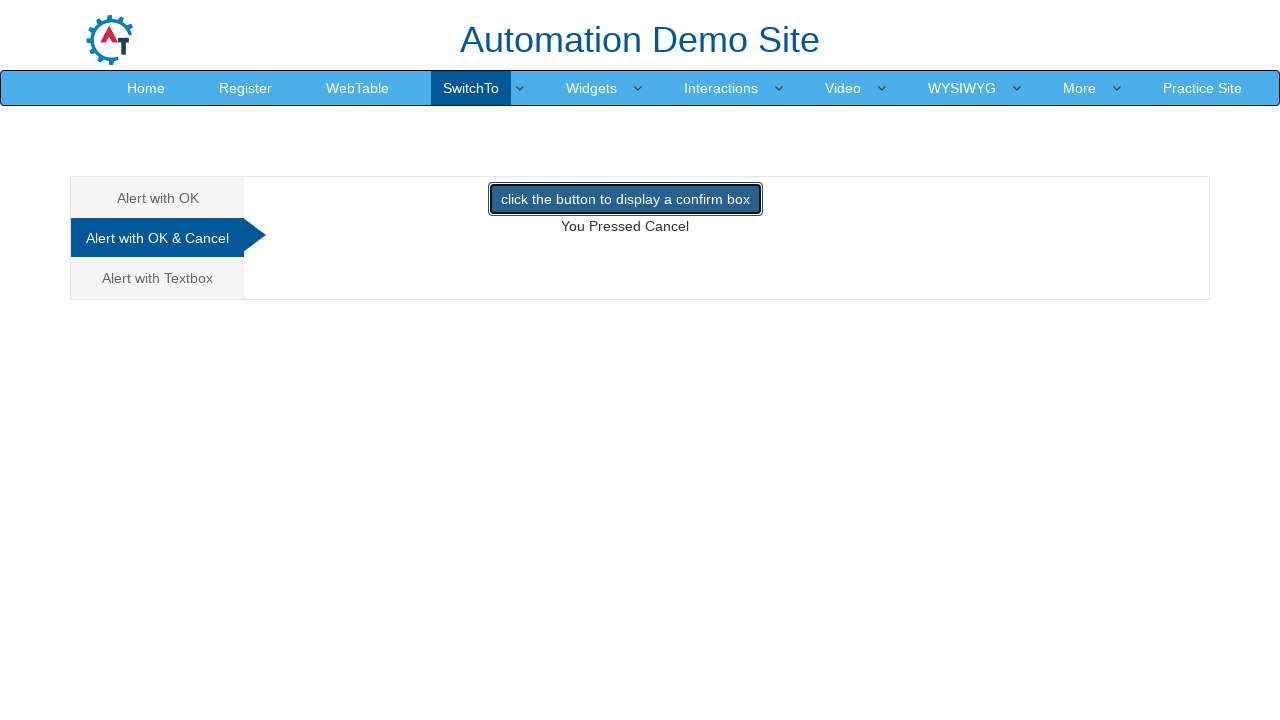

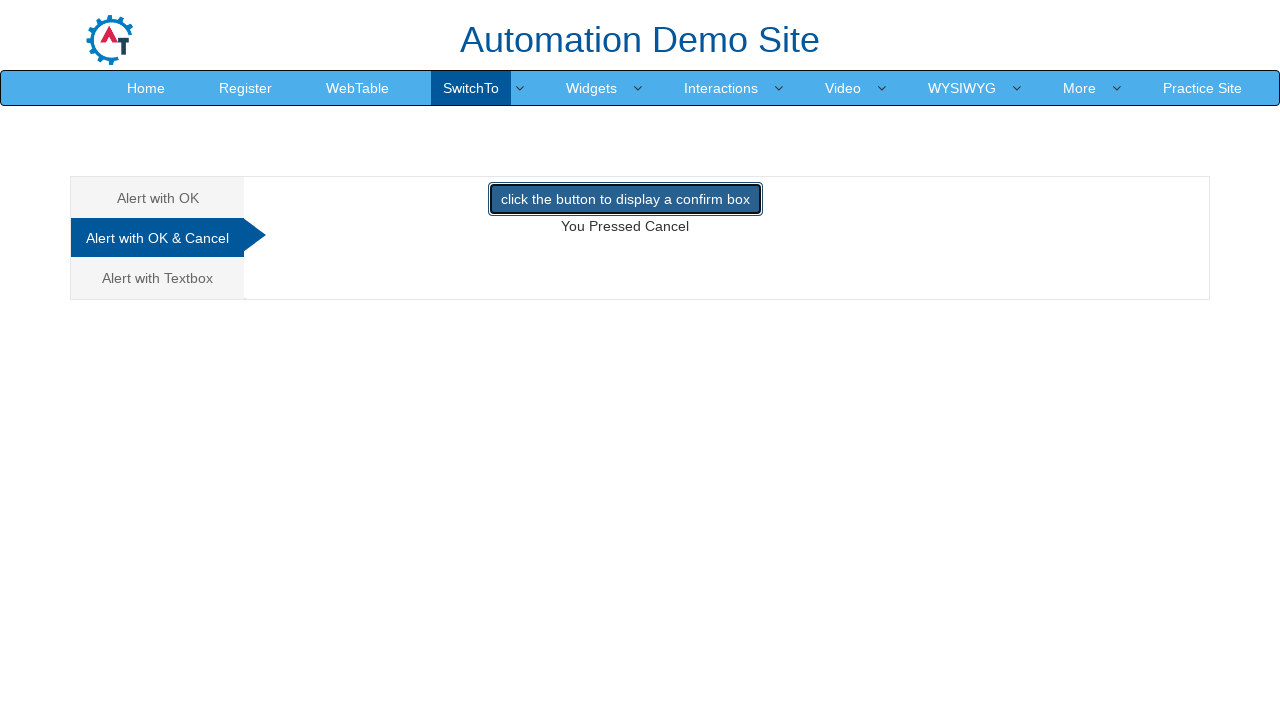